Tests form interactions by selecting radio buttons and checkboxes on a practice form page

Starting URL: https://www.techlistic.com/p/selenium-practice-form.html

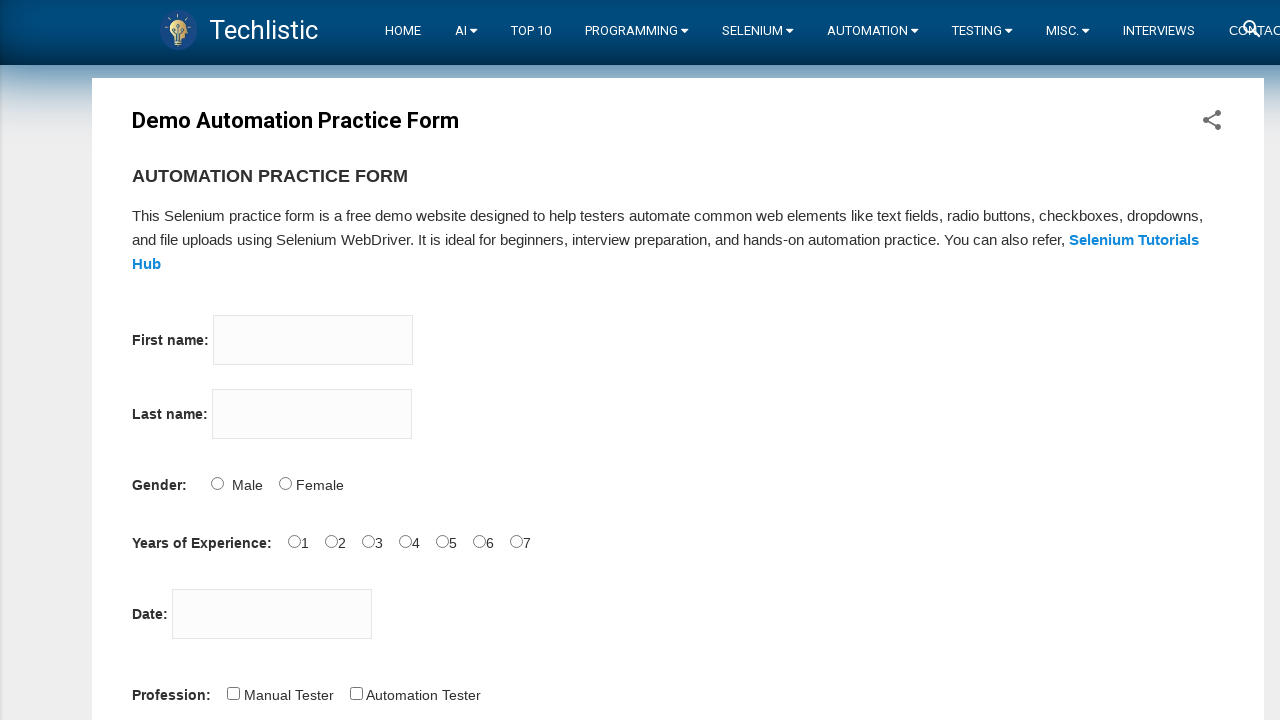

Selected 'Male' radio button for gender at (217, 483) on input[name='sex'][value='Male']
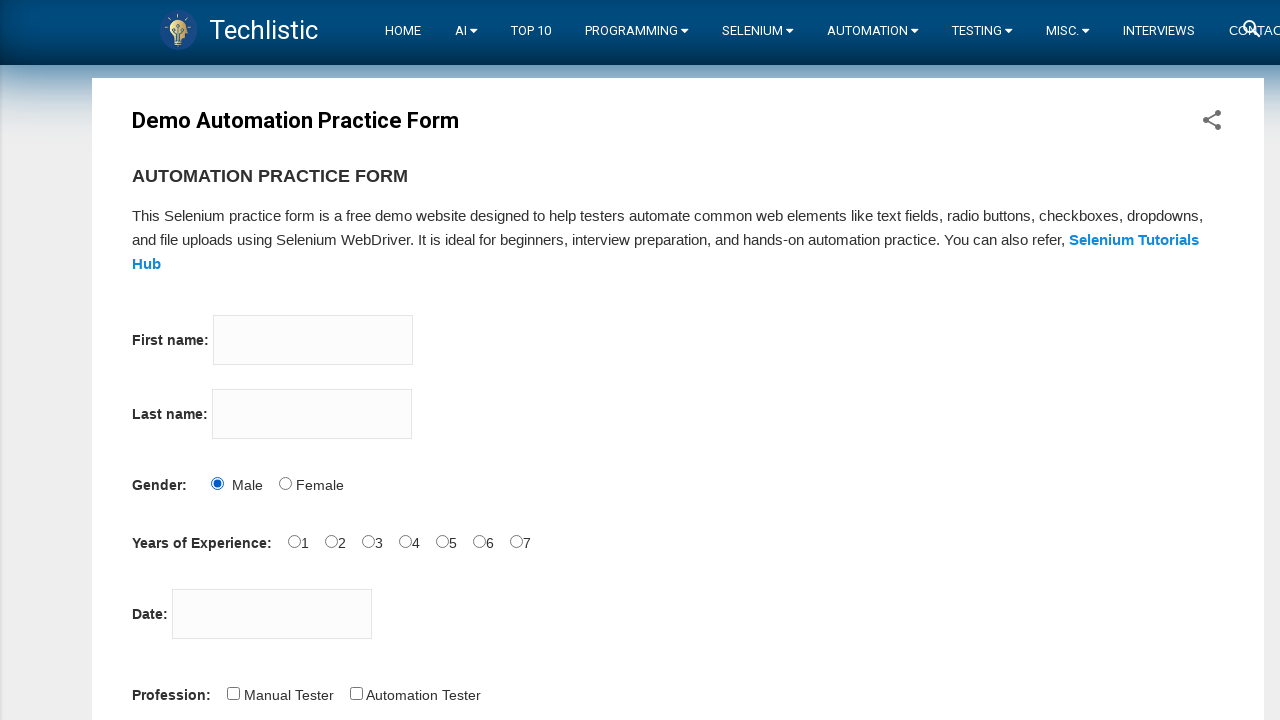

Selected '5' years of experience radio button at (442, 541) on input[name='exp'][value='5']
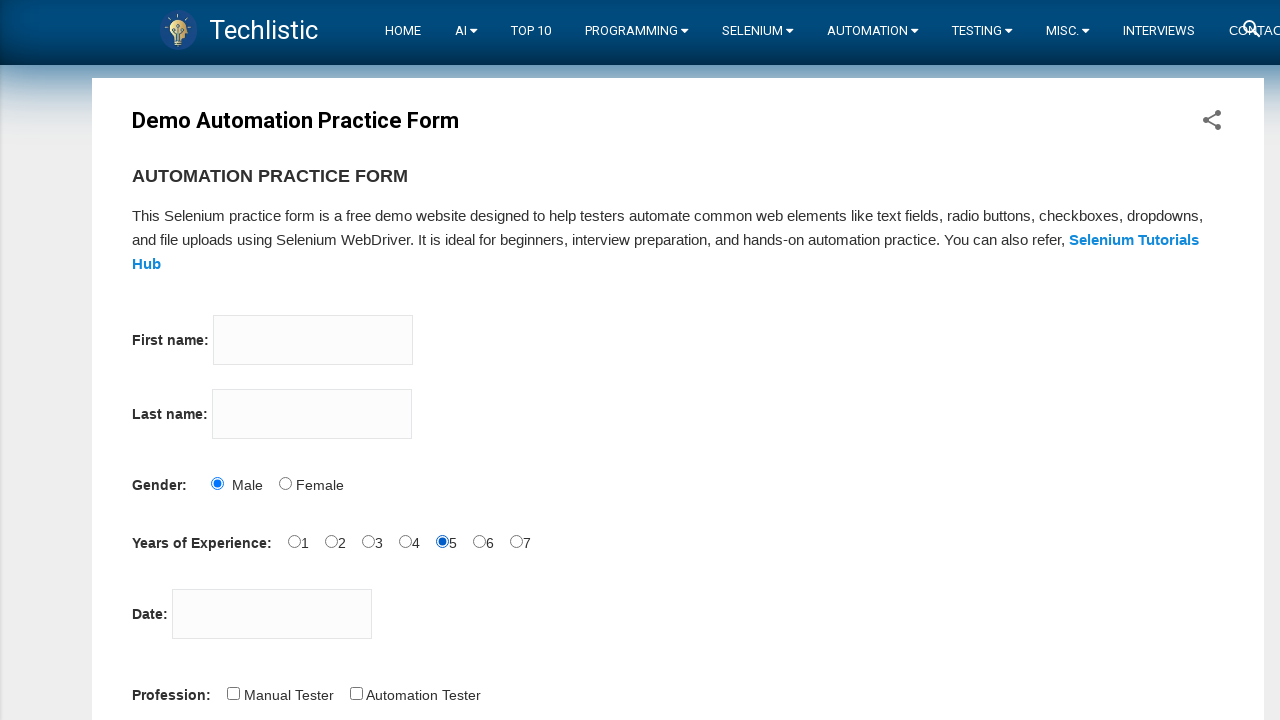

Checked 'Manual Tester' checkbox at (233, 693) on input[value='Manual Tester']
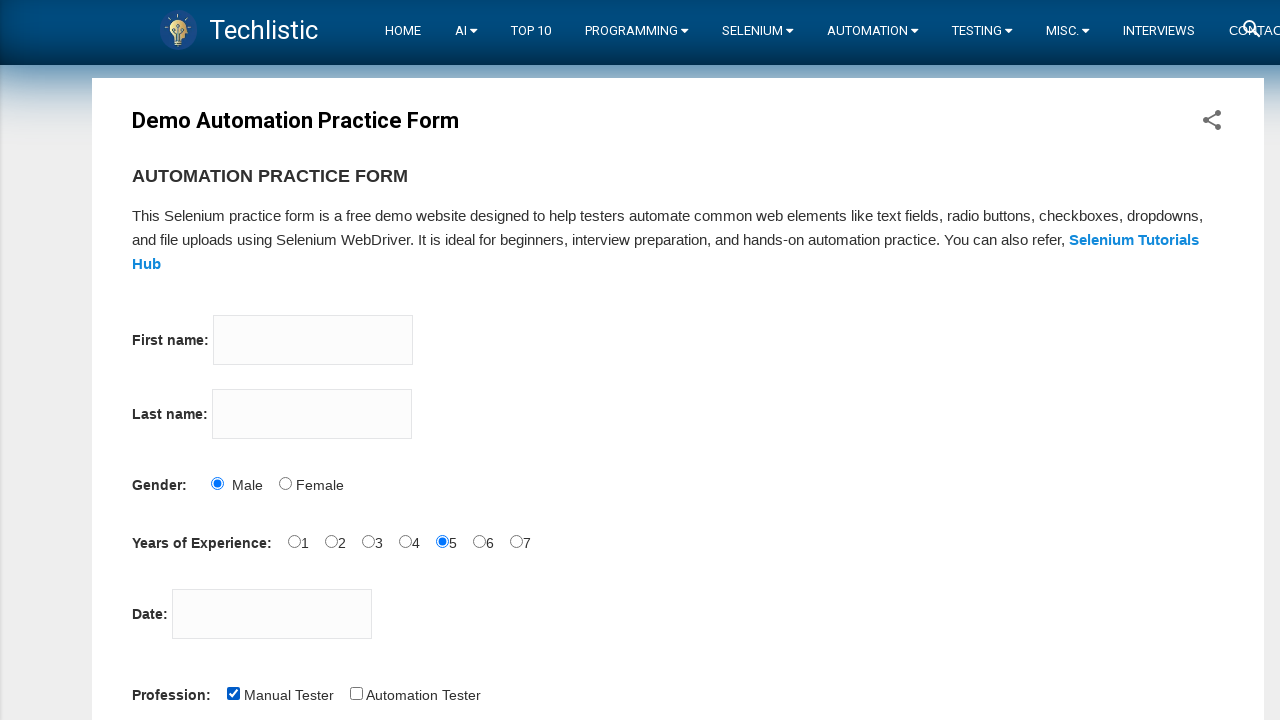

Unchecked 'Manual Tester' checkbox at (233, 693) on input[value='Manual Tester']
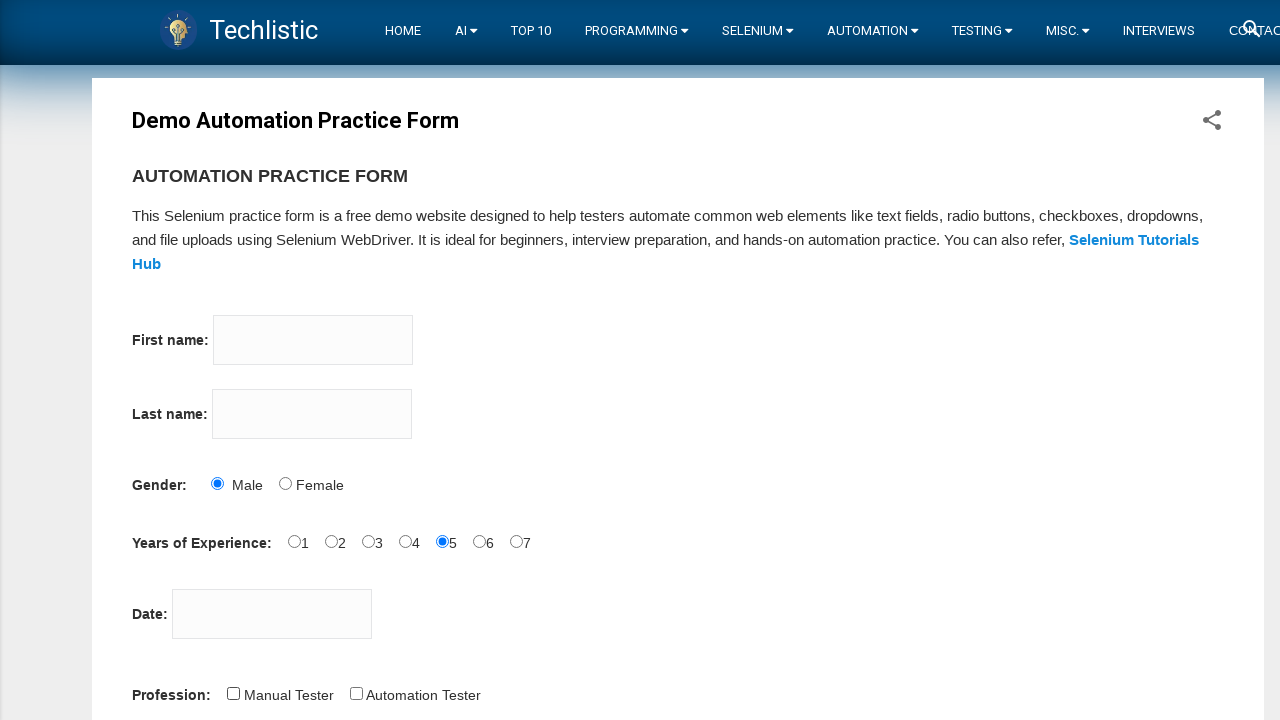

Checked 'Automation Tester' checkbox at (356, 693) on input[value='Automation Tester']
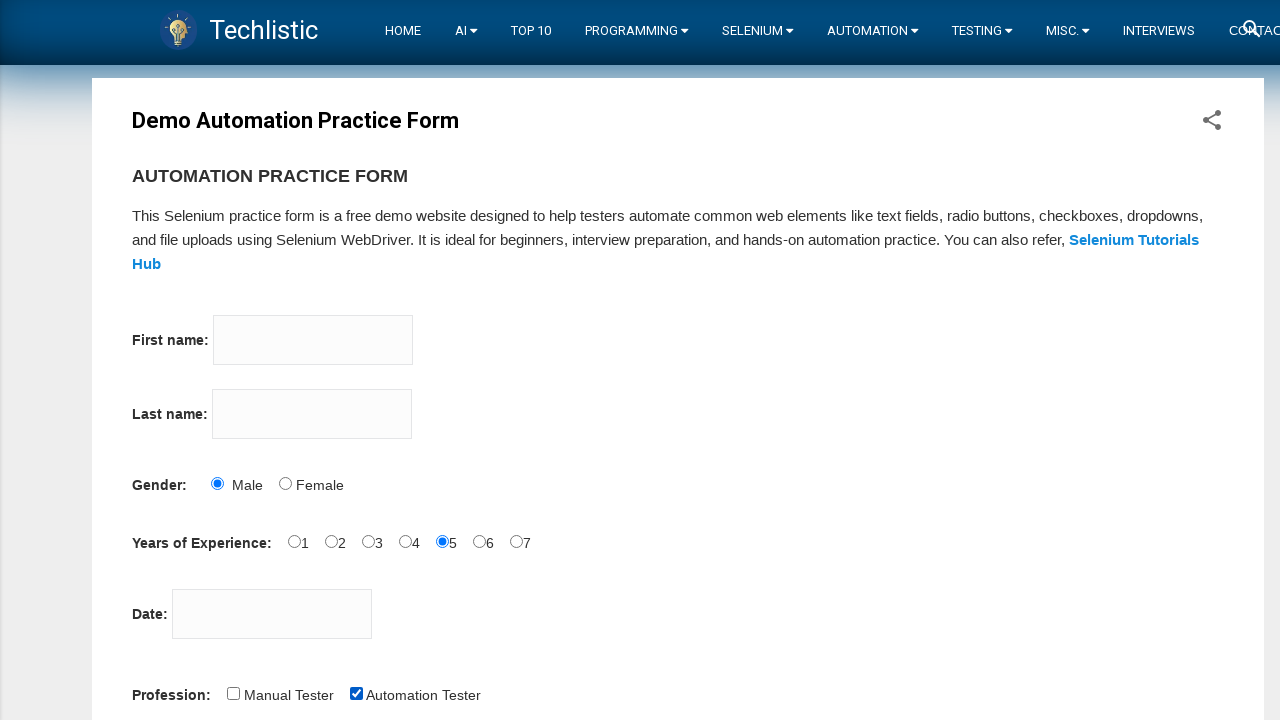

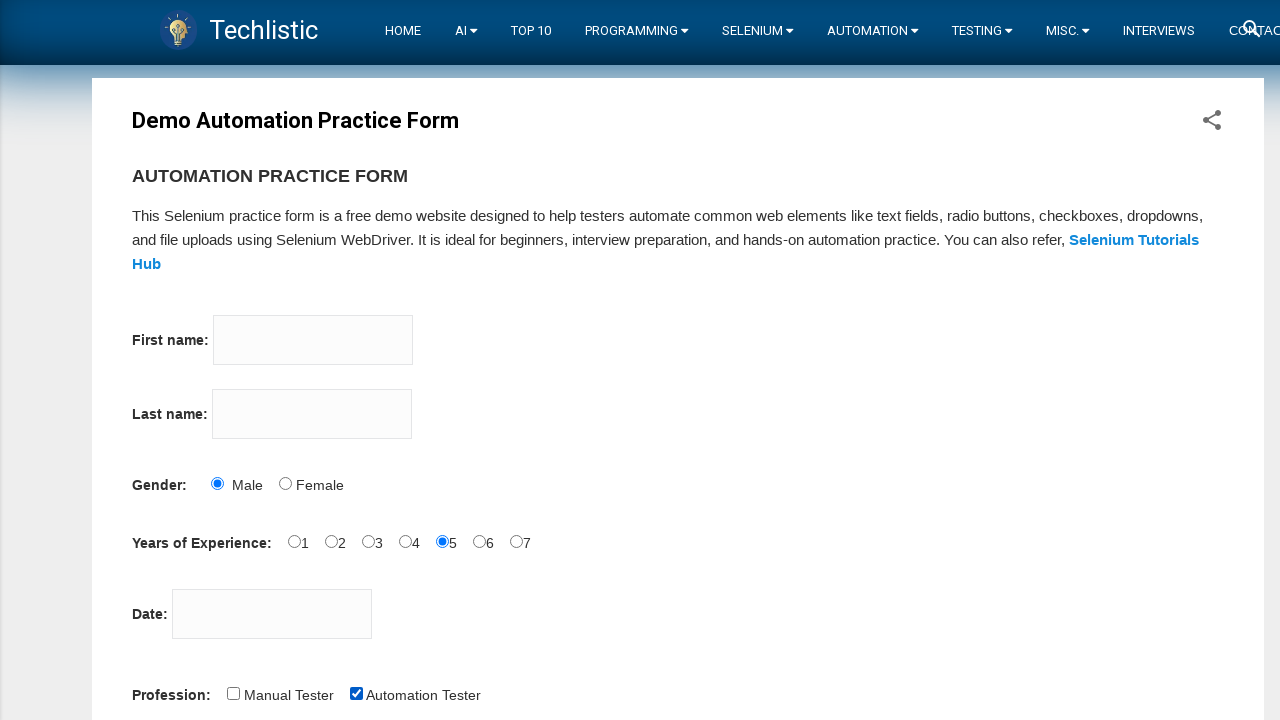